Tests marking individual items as complete by checking their checkboxes.

Starting URL: https://demo.playwright.dev/todomvc

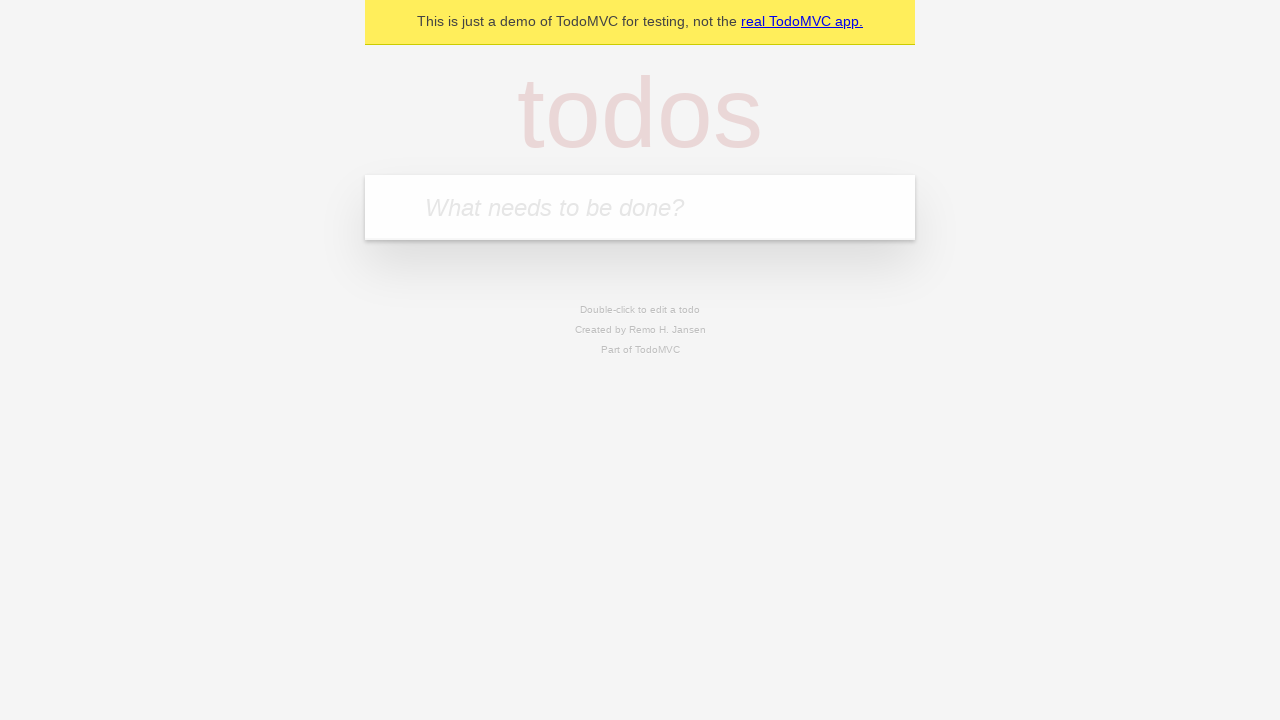

Located the todo input field
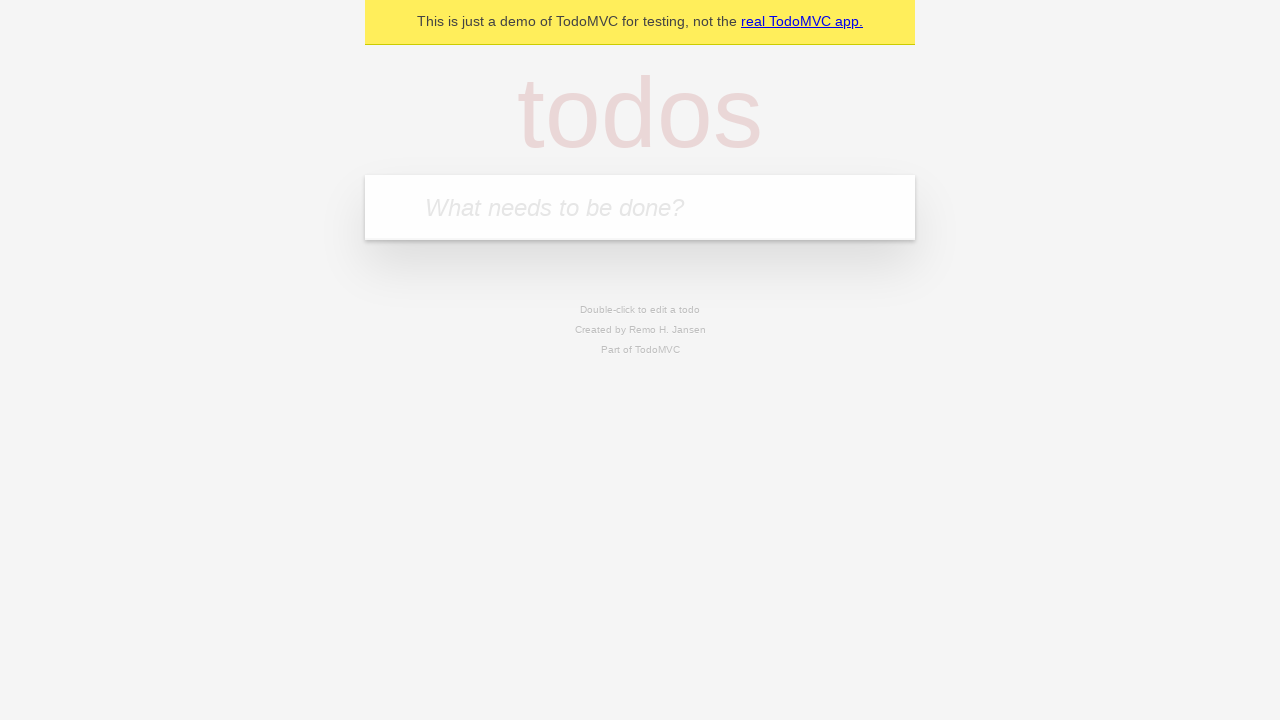

Filled input with 'buy some cheese' on internal:attr=[placeholder="What needs to be done?"i]
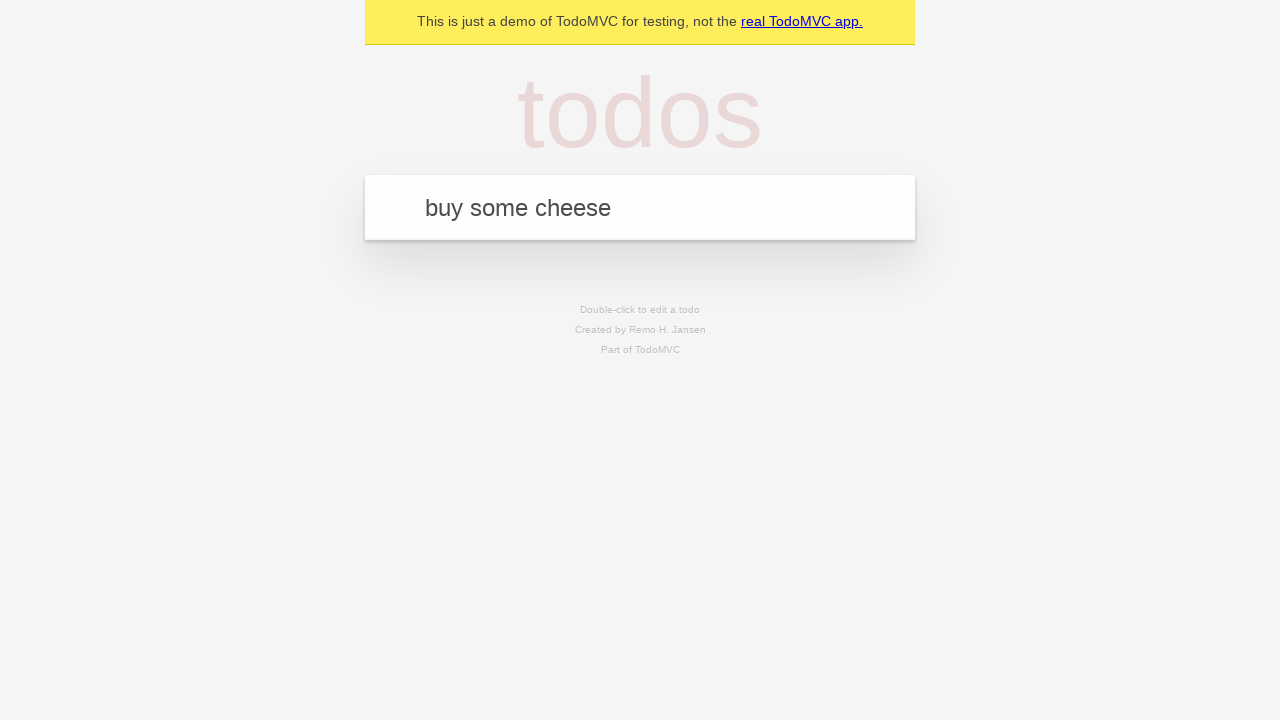

Pressed Enter to create first todo item on internal:attr=[placeholder="What needs to be done?"i]
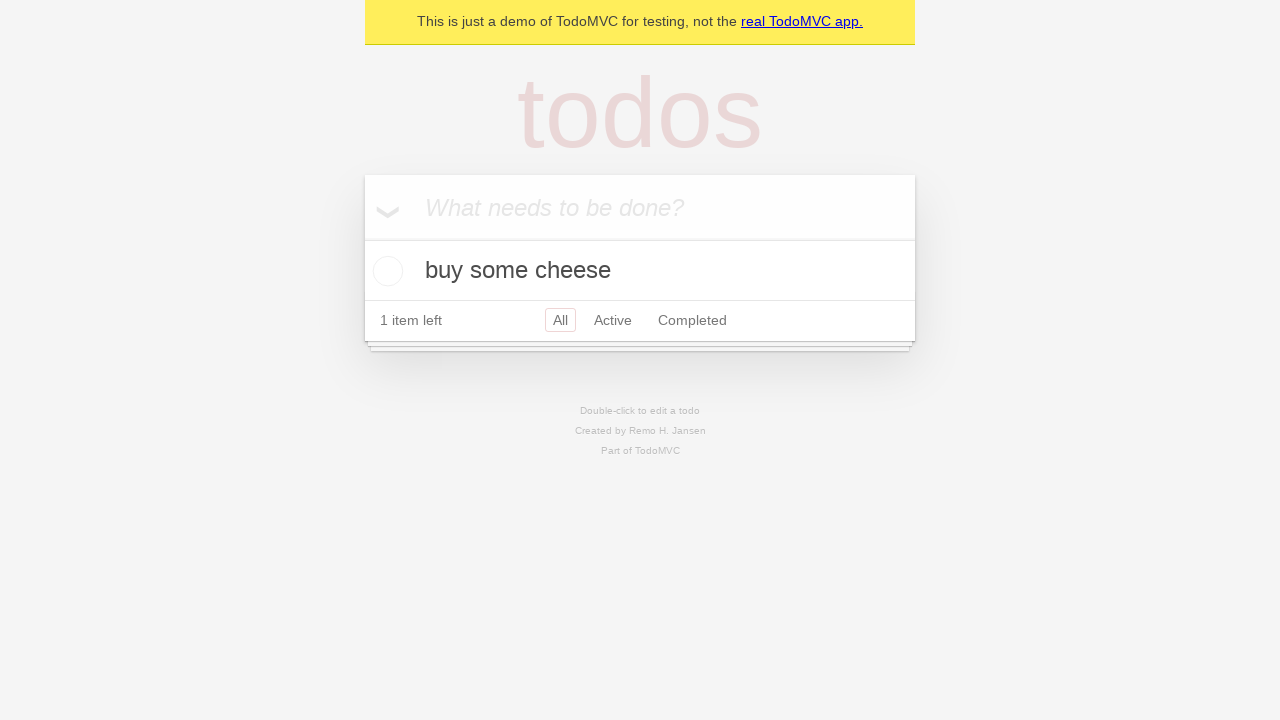

Filled input with 'feed the cat' on internal:attr=[placeholder="What needs to be done?"i]
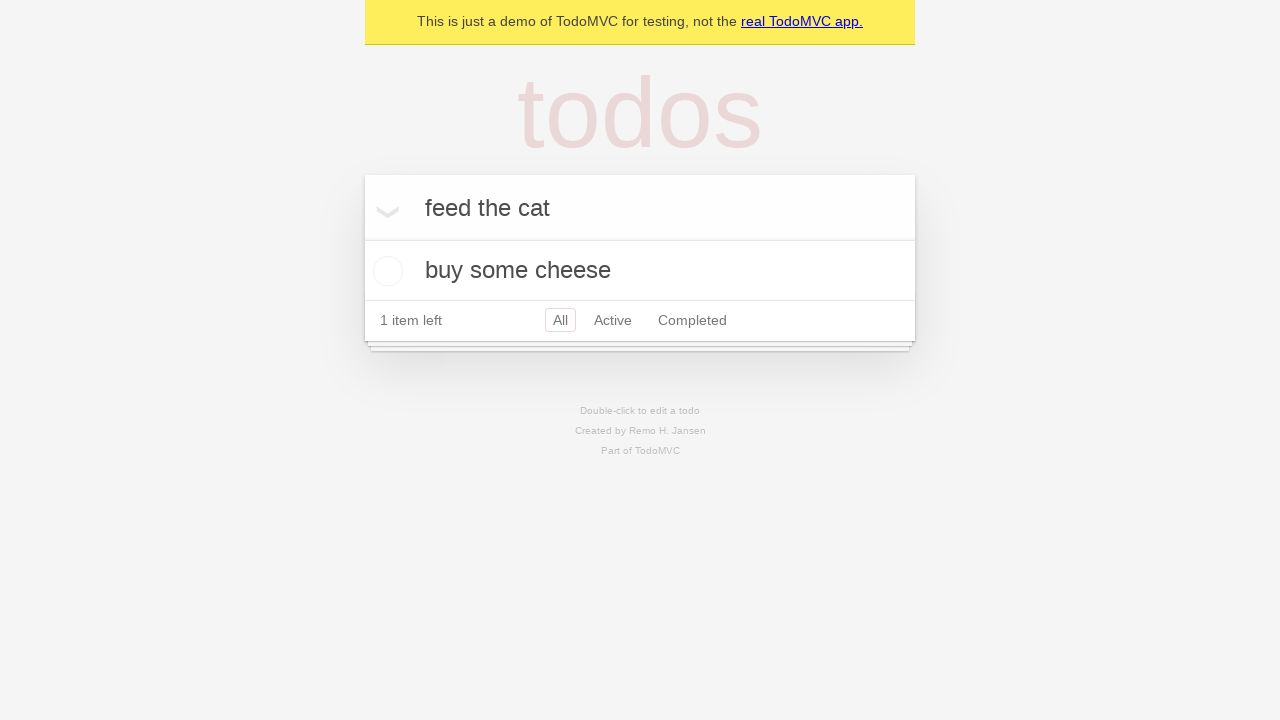

Pressed Enter to create second todo item on internal:attr=[placeholder="What needs to be done?"i]
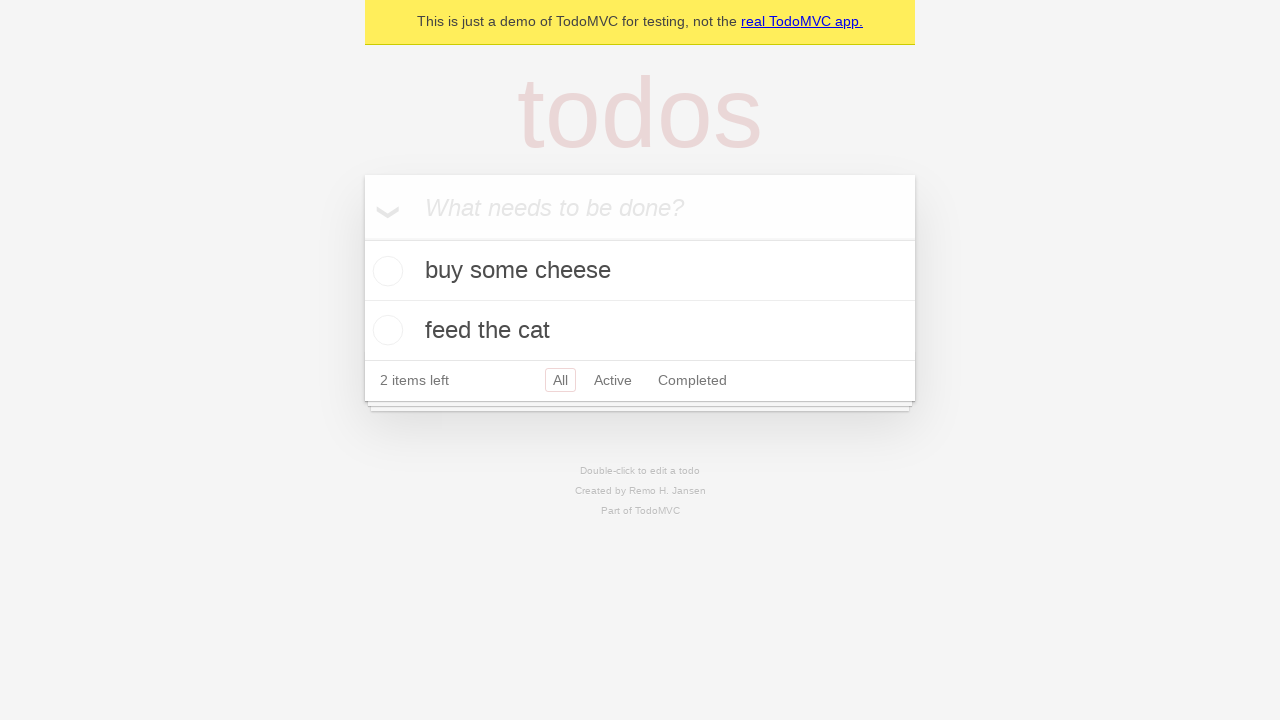

Waited for second todo item to appear
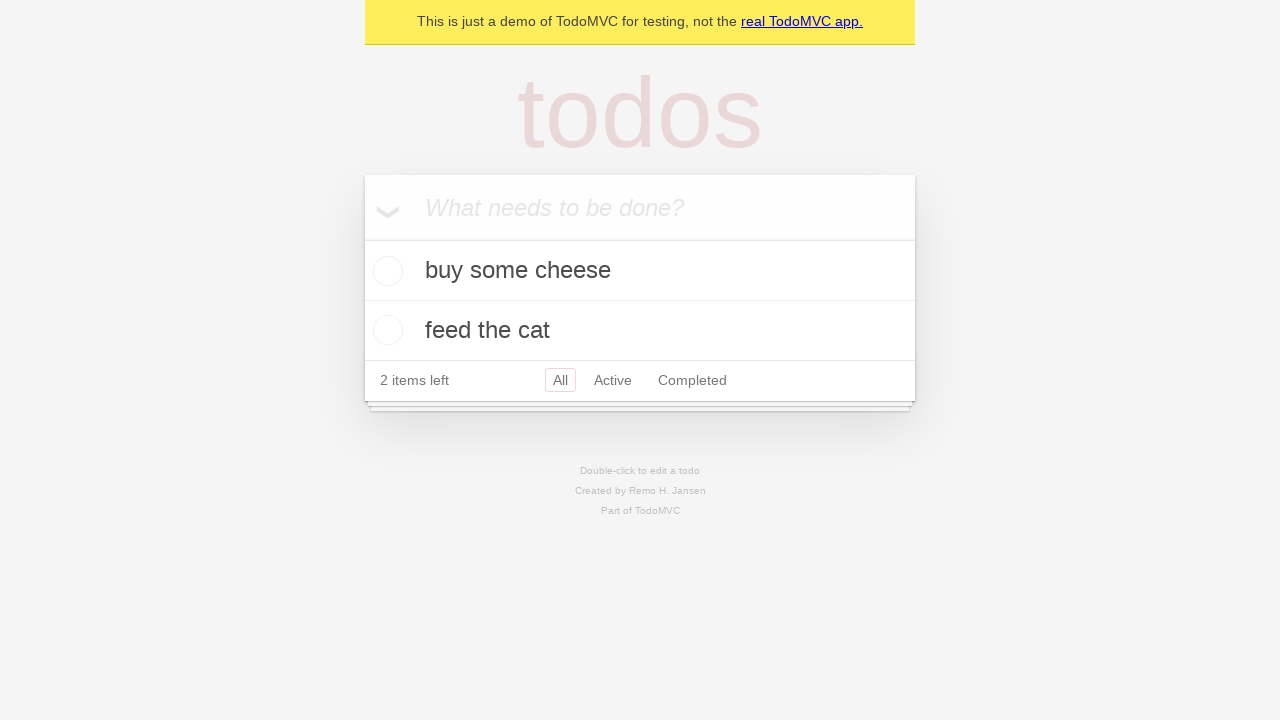

Located first todo item
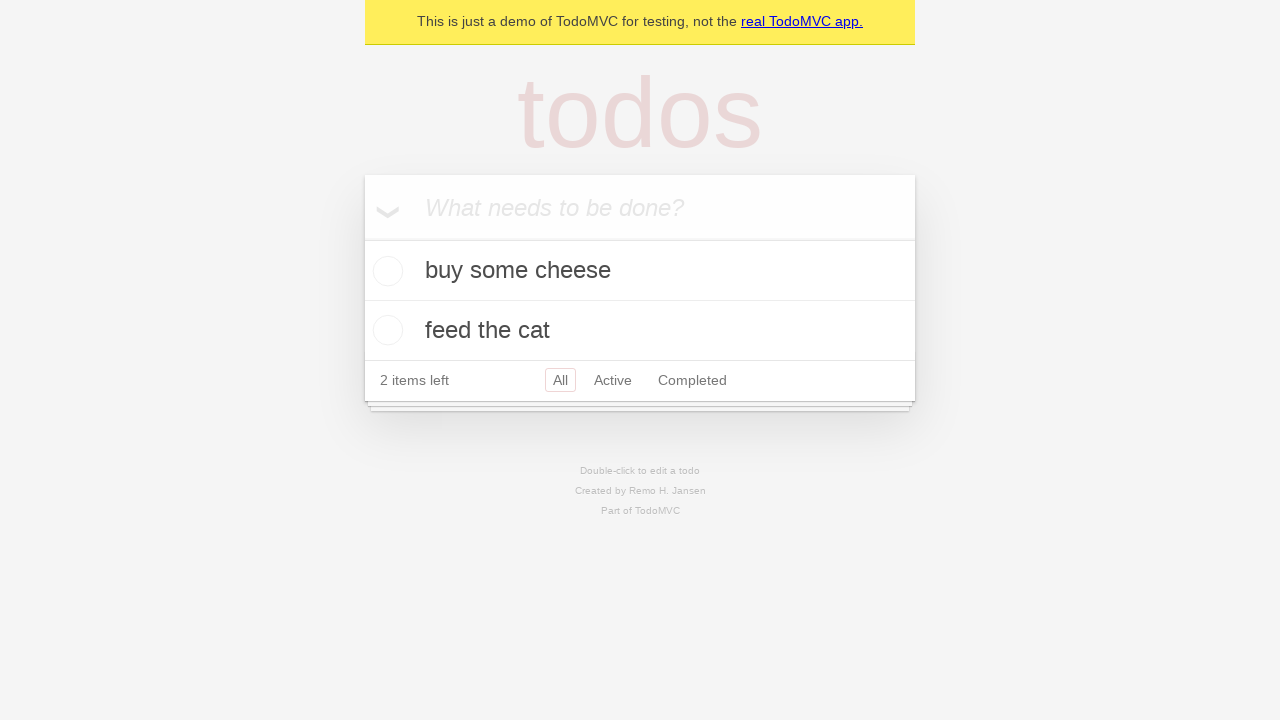

Checked checkbox for first todo item 'buy some cheese' at (385, 271) on internal:testid=[data-testid="todo-item"s] >> nth=0 >> internal:role=checkbox
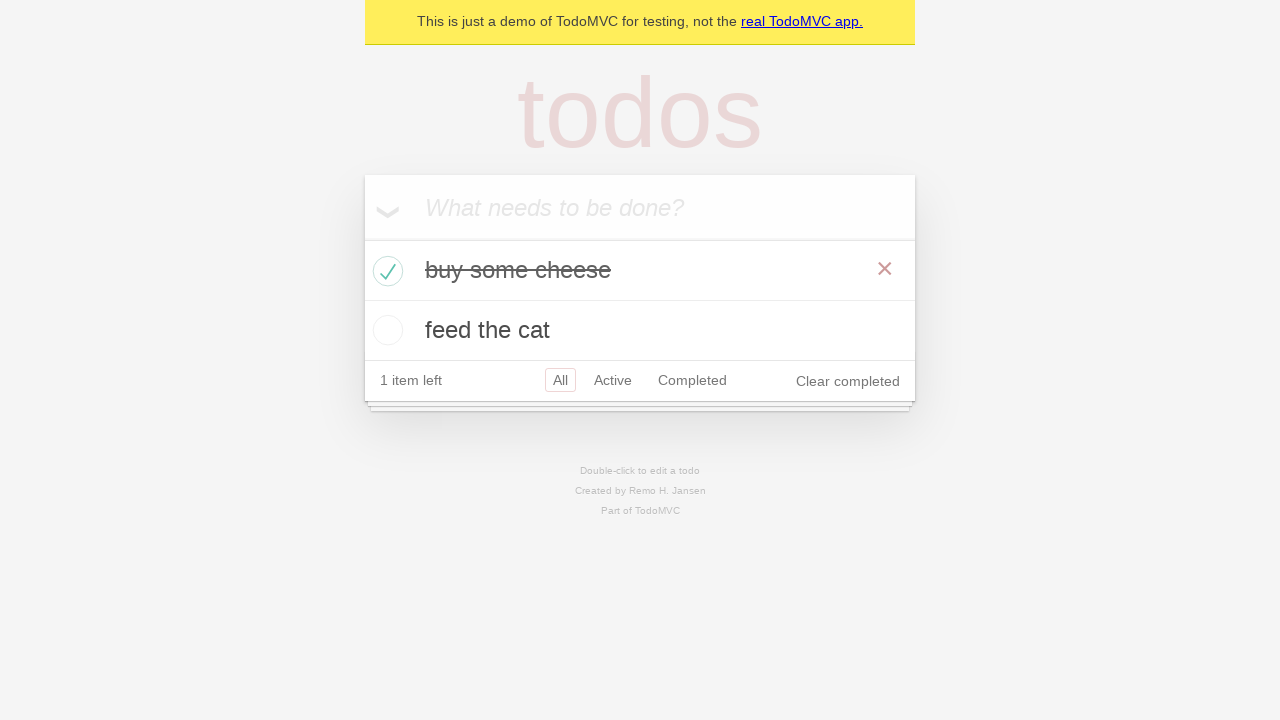

Located second todo item
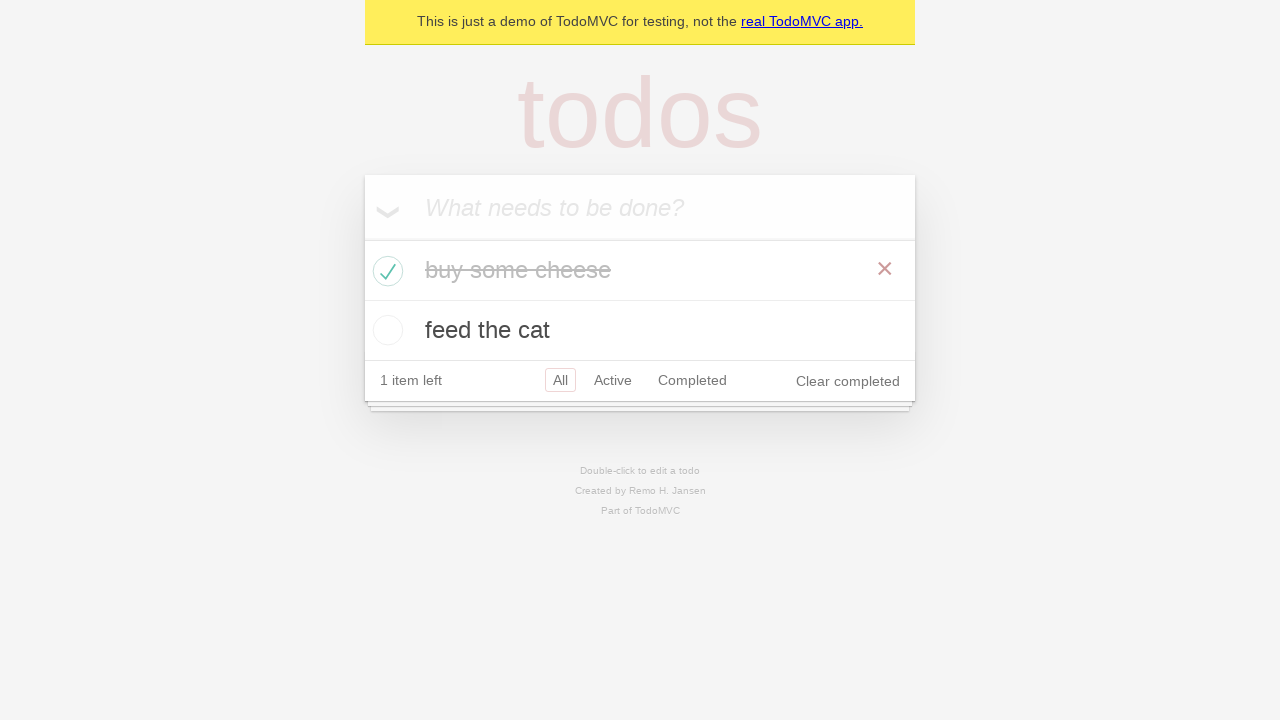

Checked checkbox for second todo item 'feed the cat' at (385, 330) on internal:testid=[data-testid="todo-item"s] >> nth=1 >> internal:role=checkbox
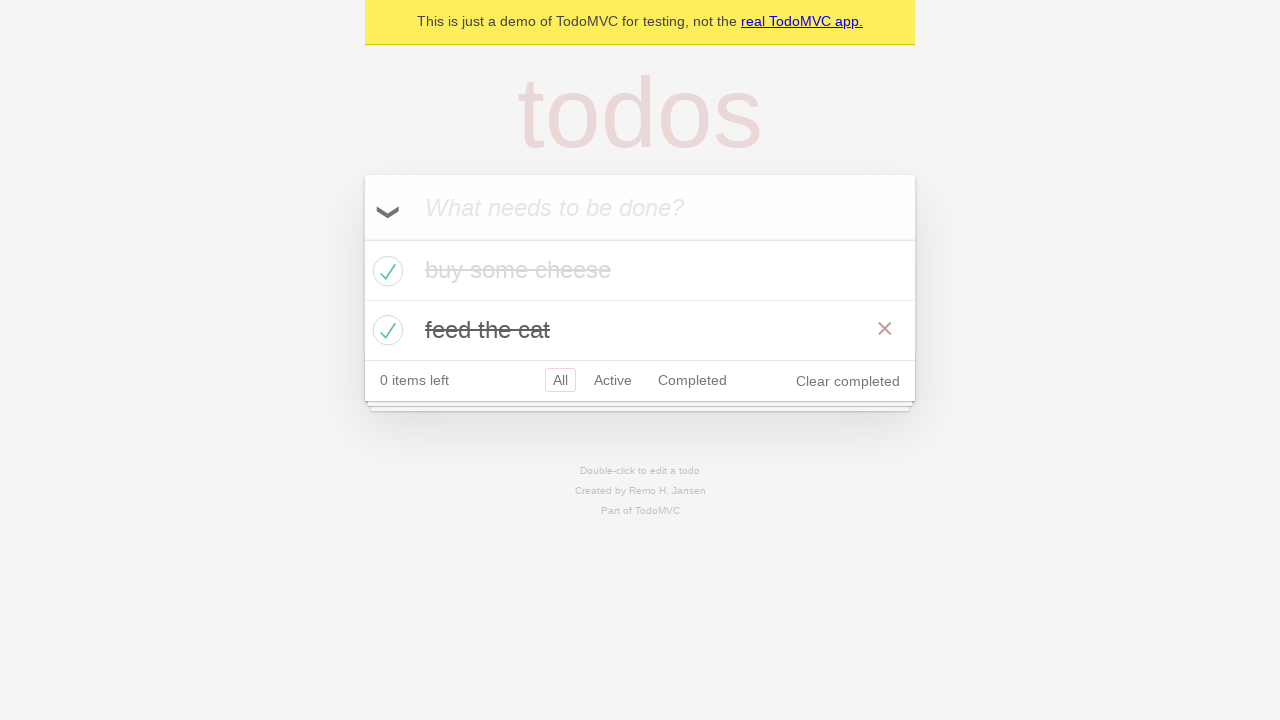

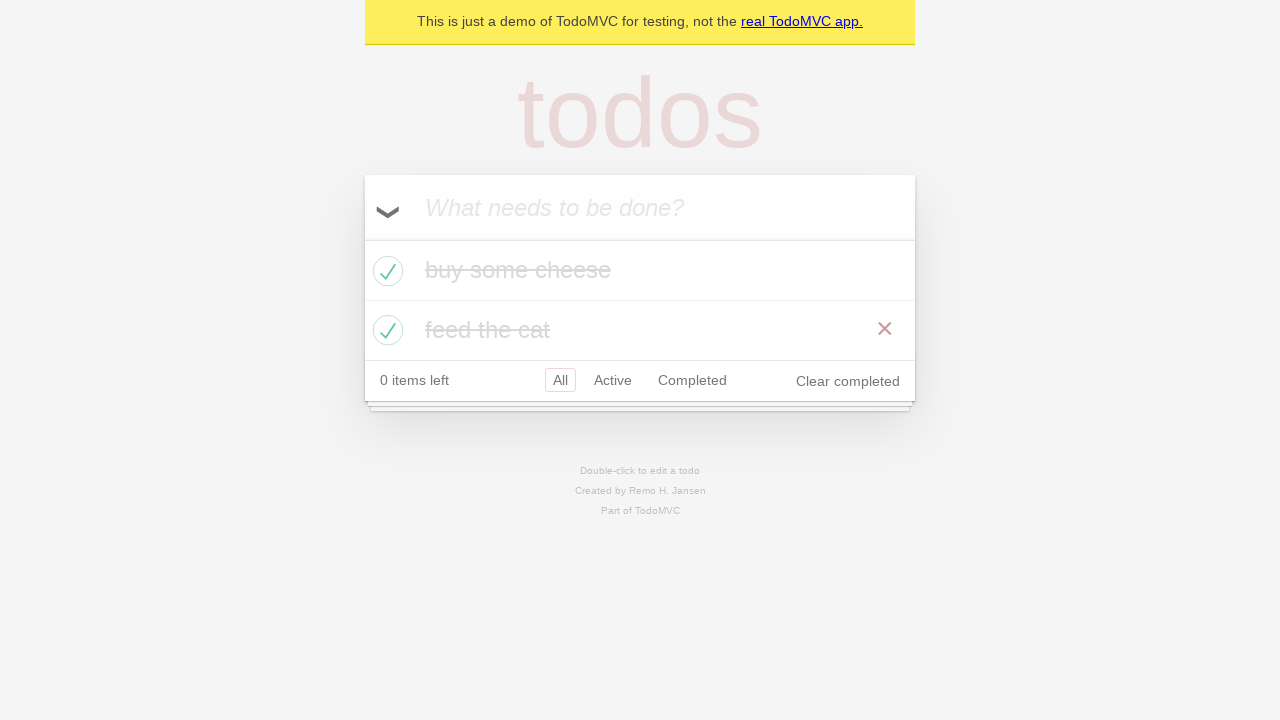